Adds multiple specific items to cart, proceeds to checkout, and applies a promo code on an e-commerce practice site

Starting URL: https://rahulshettyacademy.com/seleniumPractise/#/

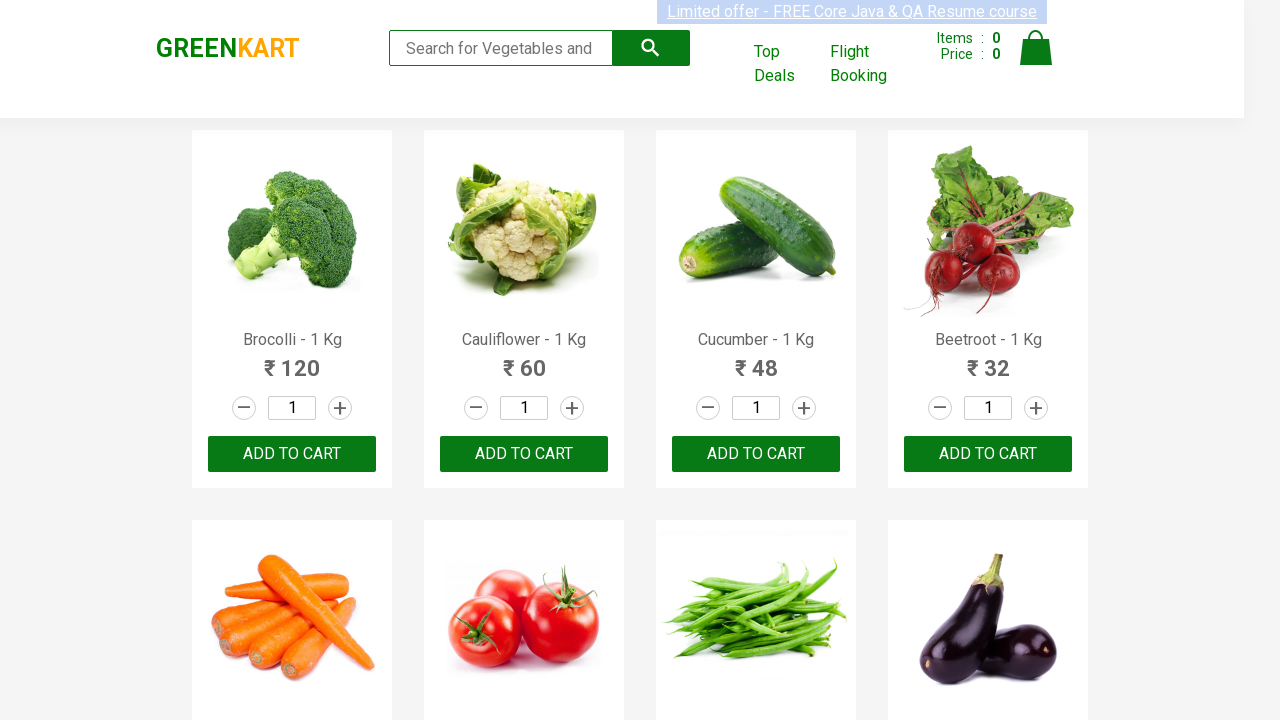

Waited for product names to load
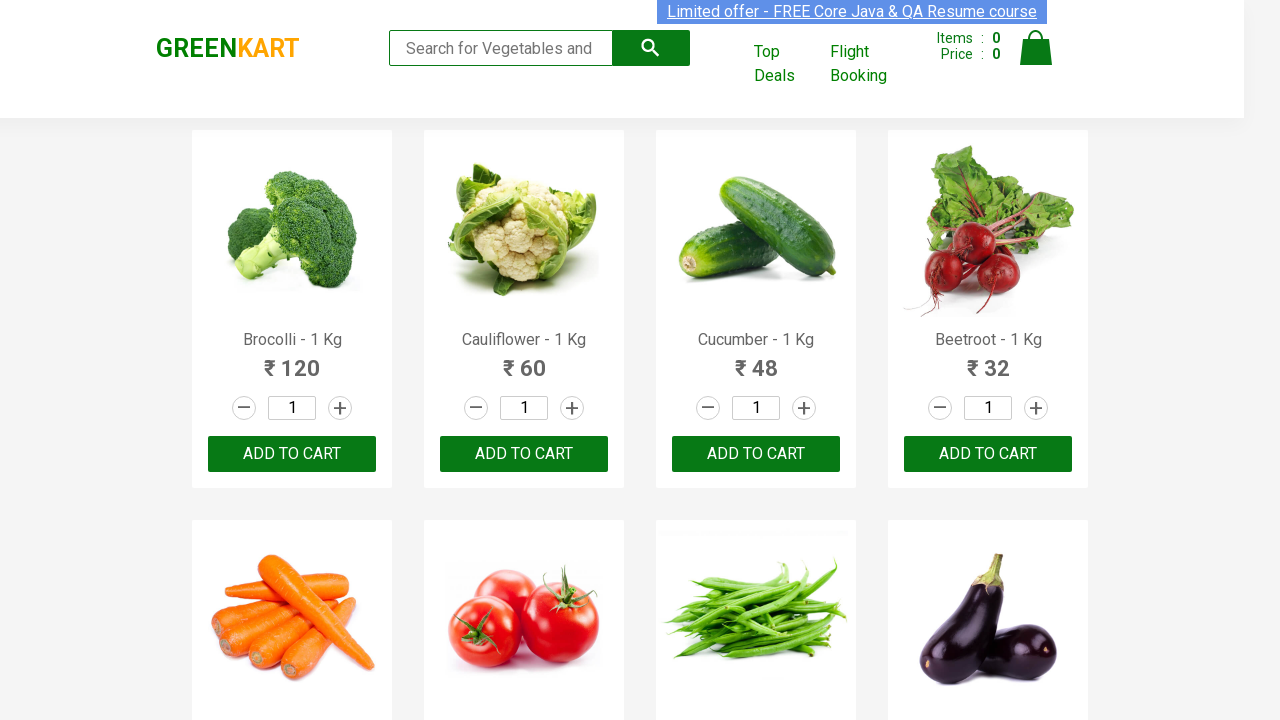

Retrieved all product elements from the page
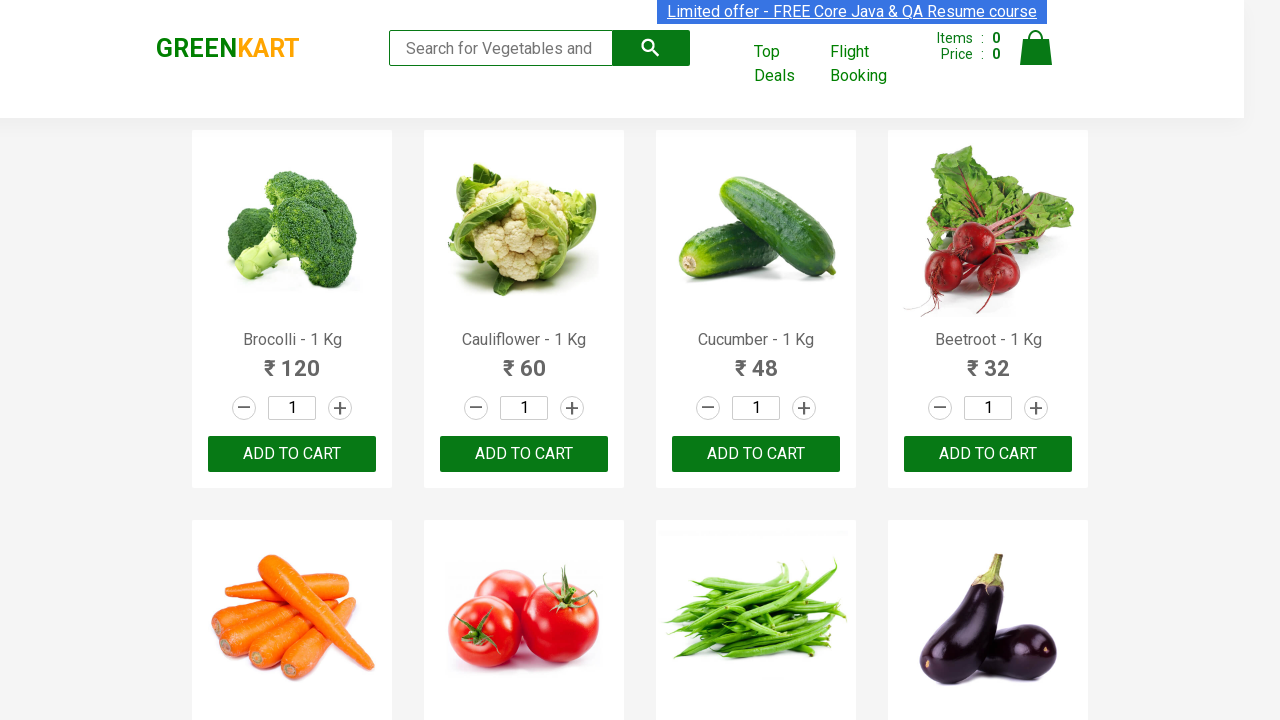

Clicked 'ADD TO CART' button for Cucumber
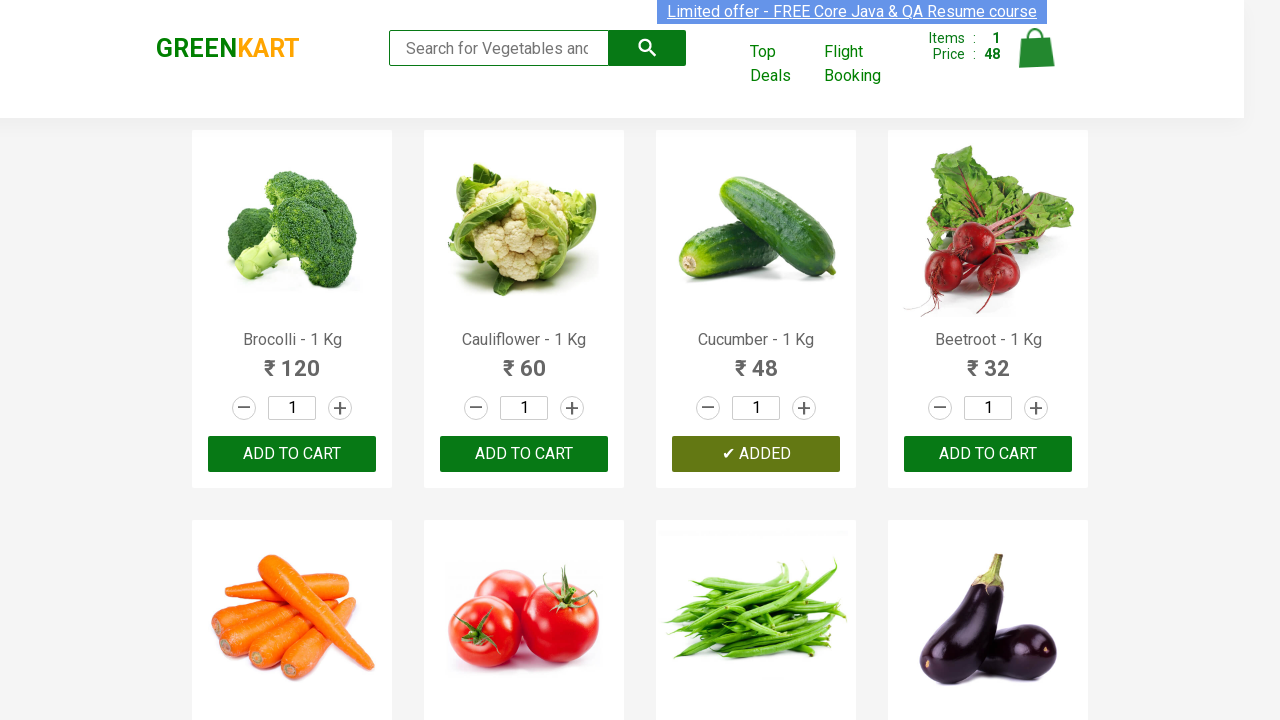

Clicked 'ADD TO CART' button for Beetroot
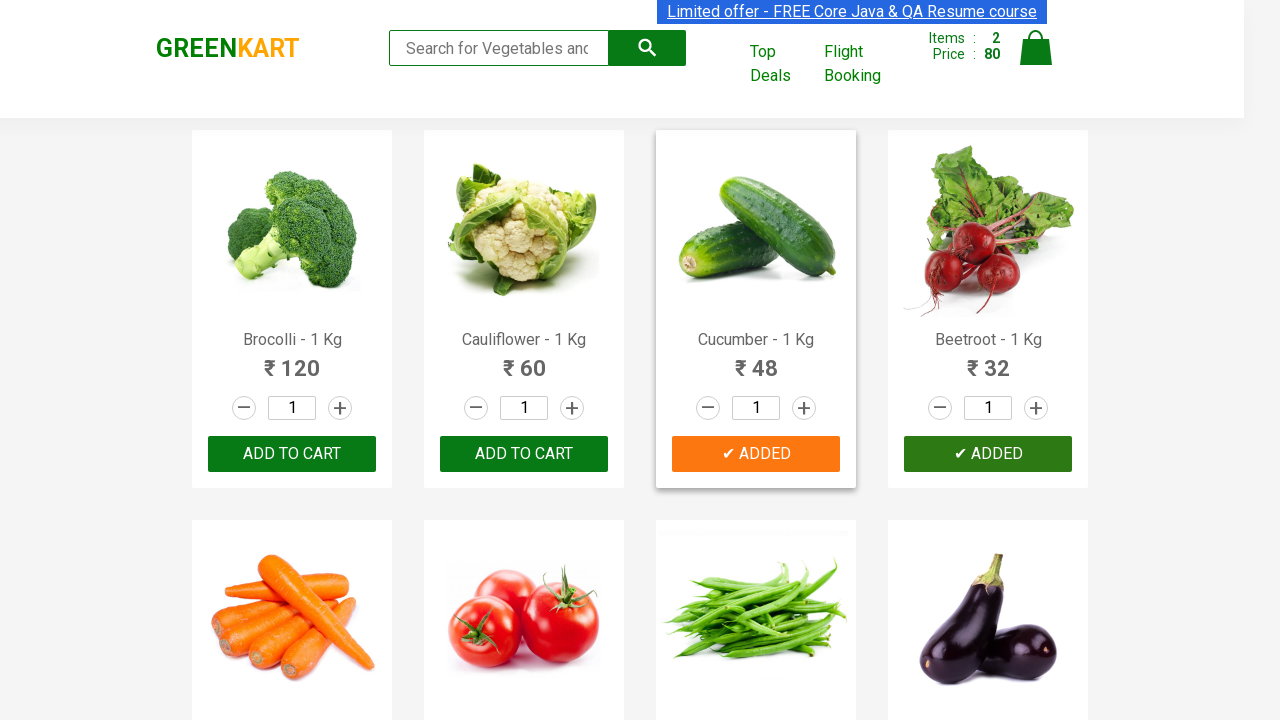

Clicked 'ADD TO CART' button for Mushroom
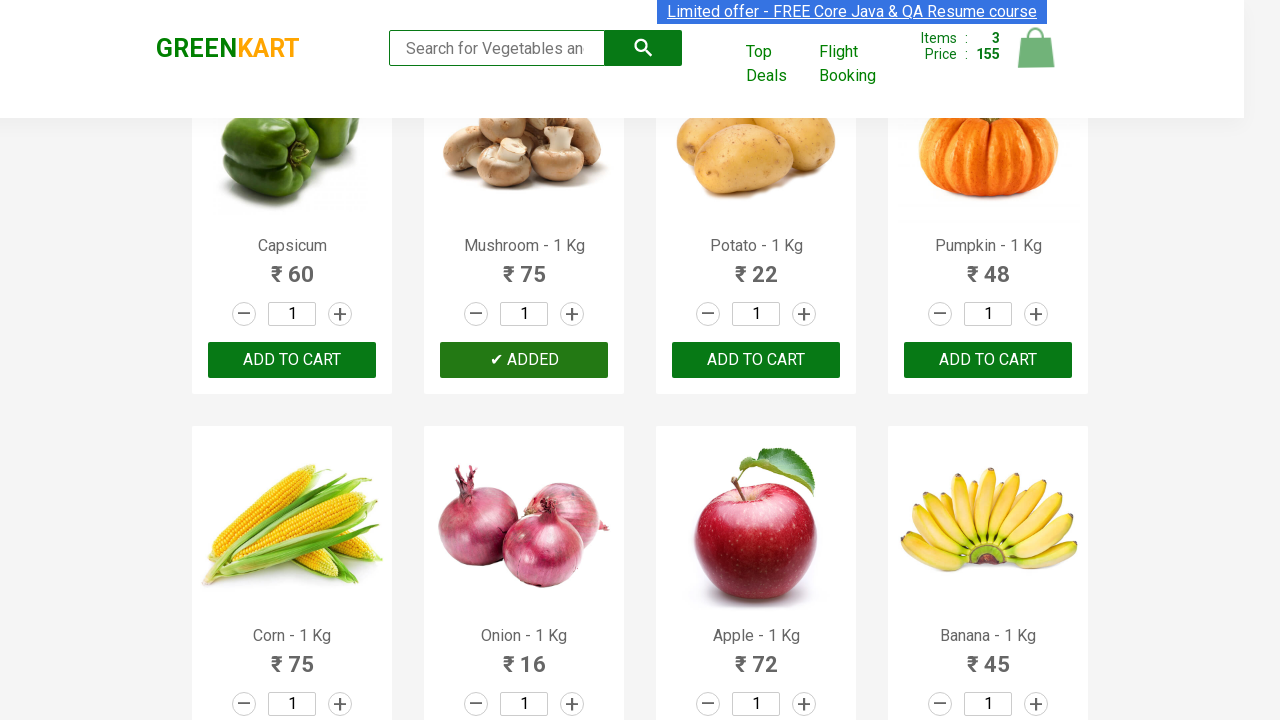

Clicked 'ADD TO CART' button for Potato
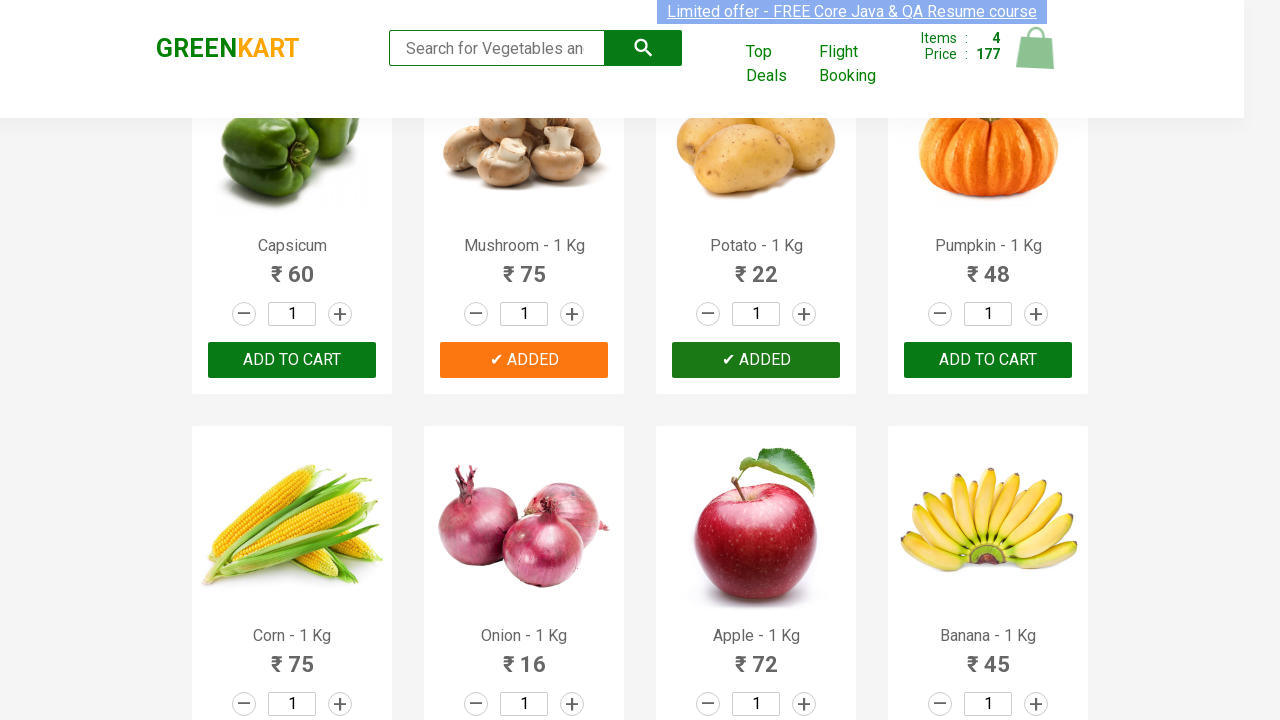

Clicked 'ADD TO CART' button for Almonds
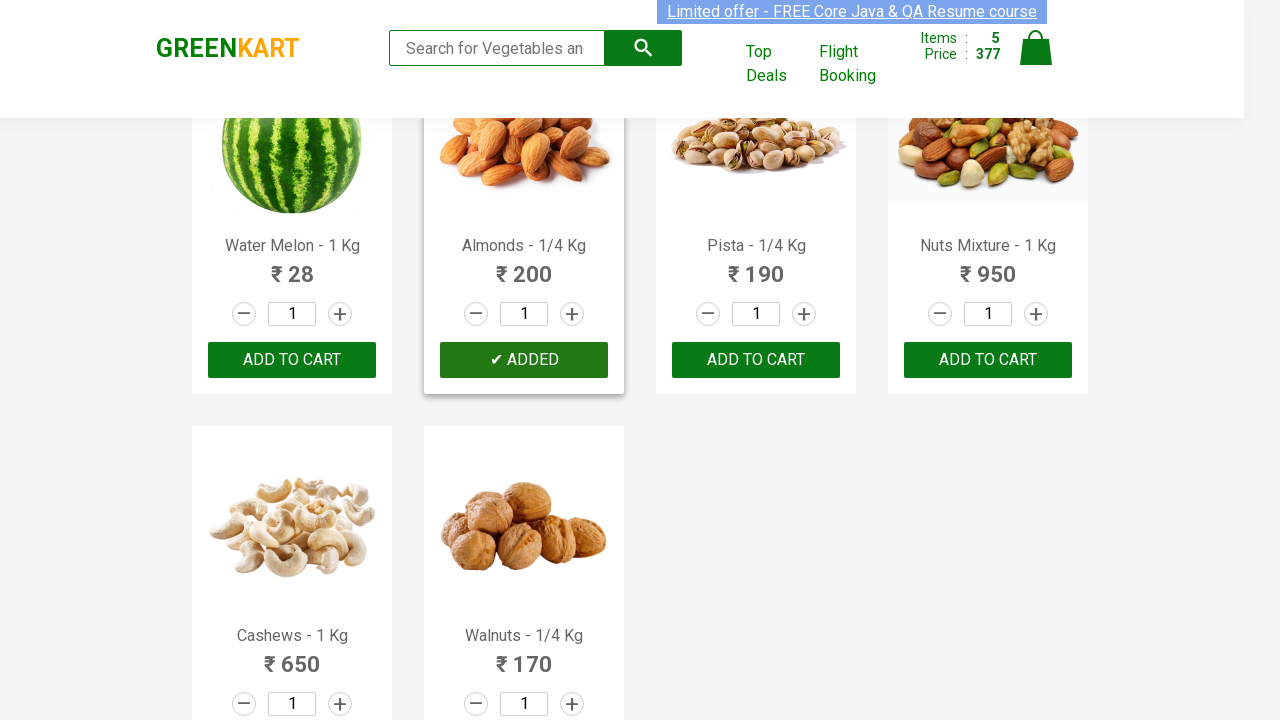

Clicked on cart icon to view cart at (1036, 48) on img[alt='Cart']
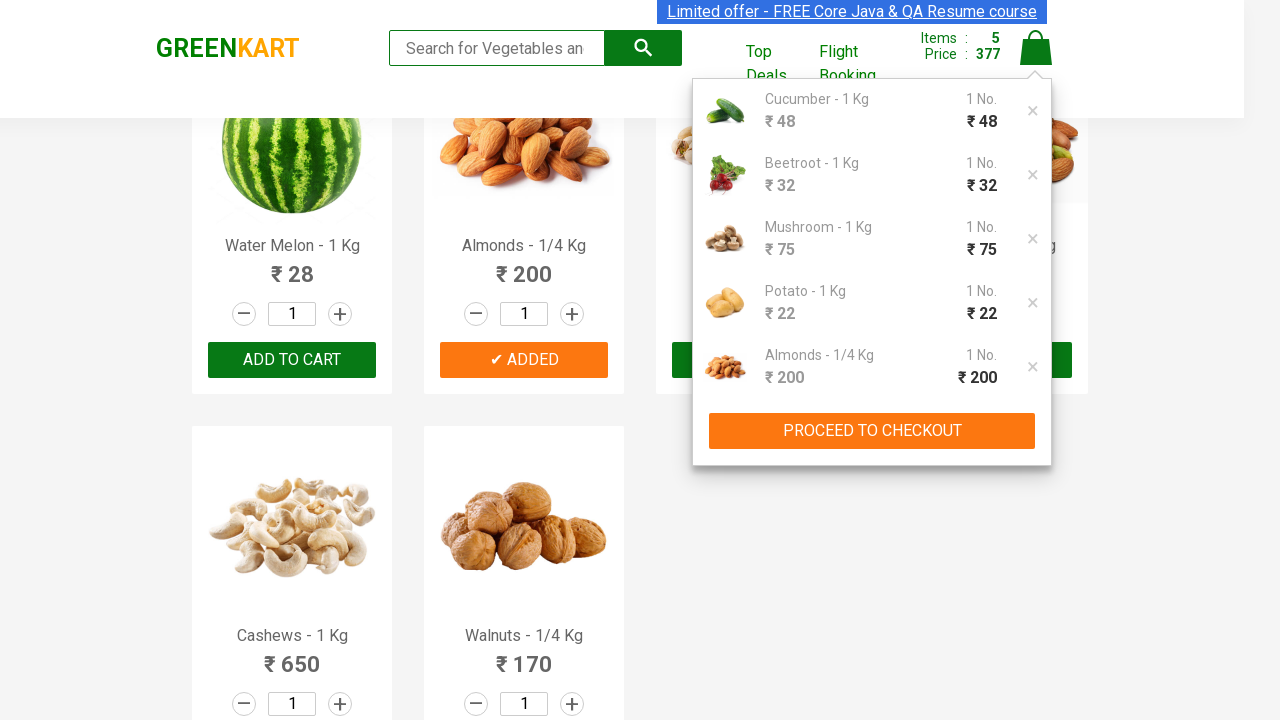

Clicked 'PROCEED TO CHECKOUT' button at (872, 431) on button:has-text('PROCEED TO CHECKOUT')
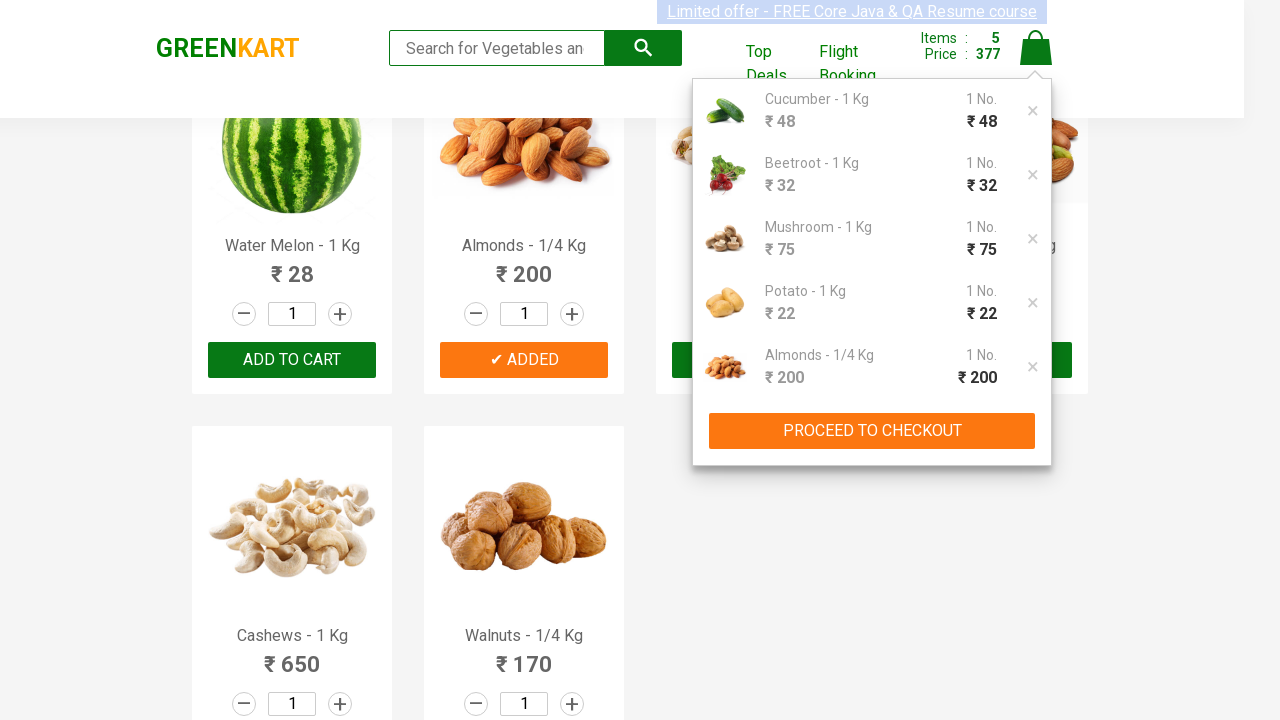

Waited for checkout page to load
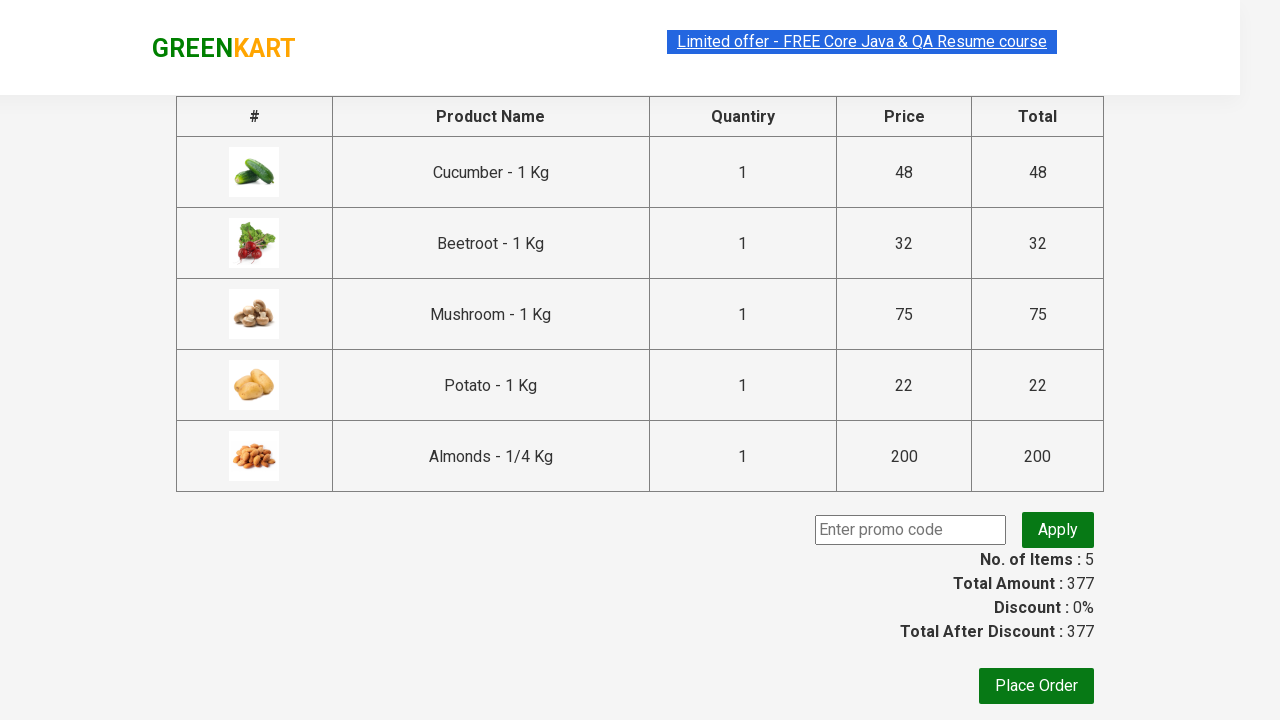

Entered promo code 'rahulshettyacademy' on input.promoCode
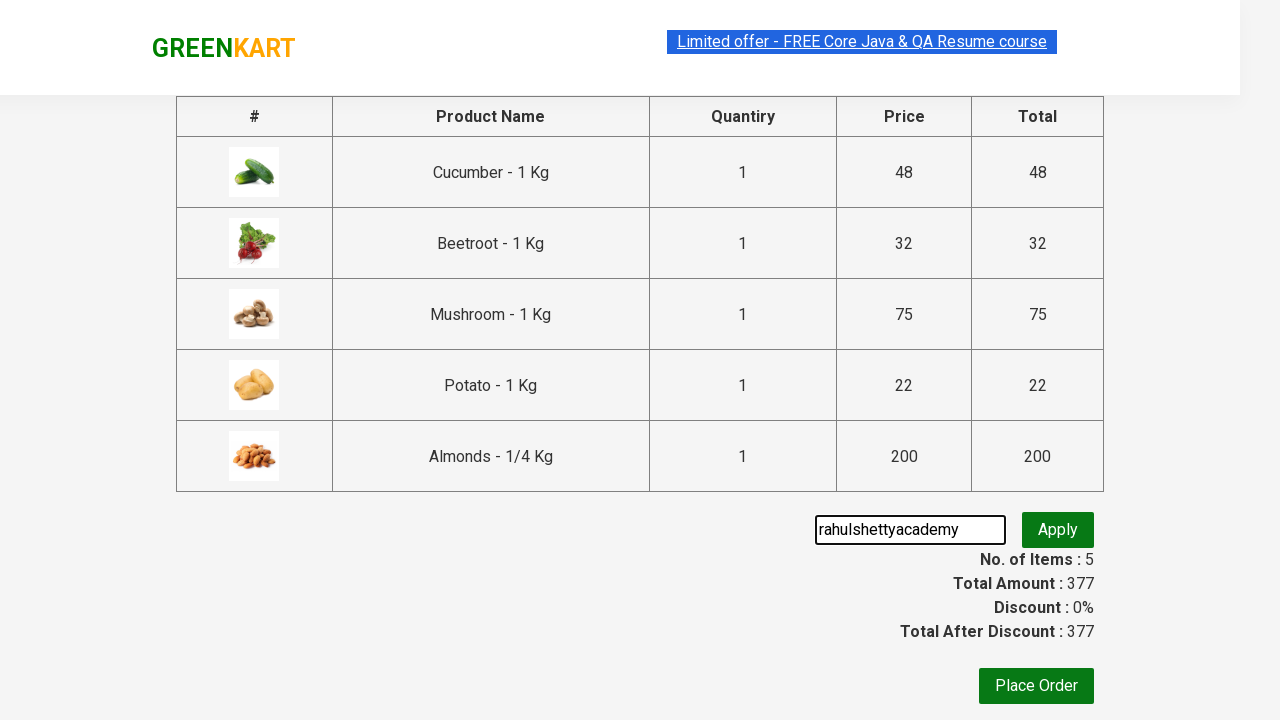

Clicked apply promo button at (1058, 530) on button.promoBtn
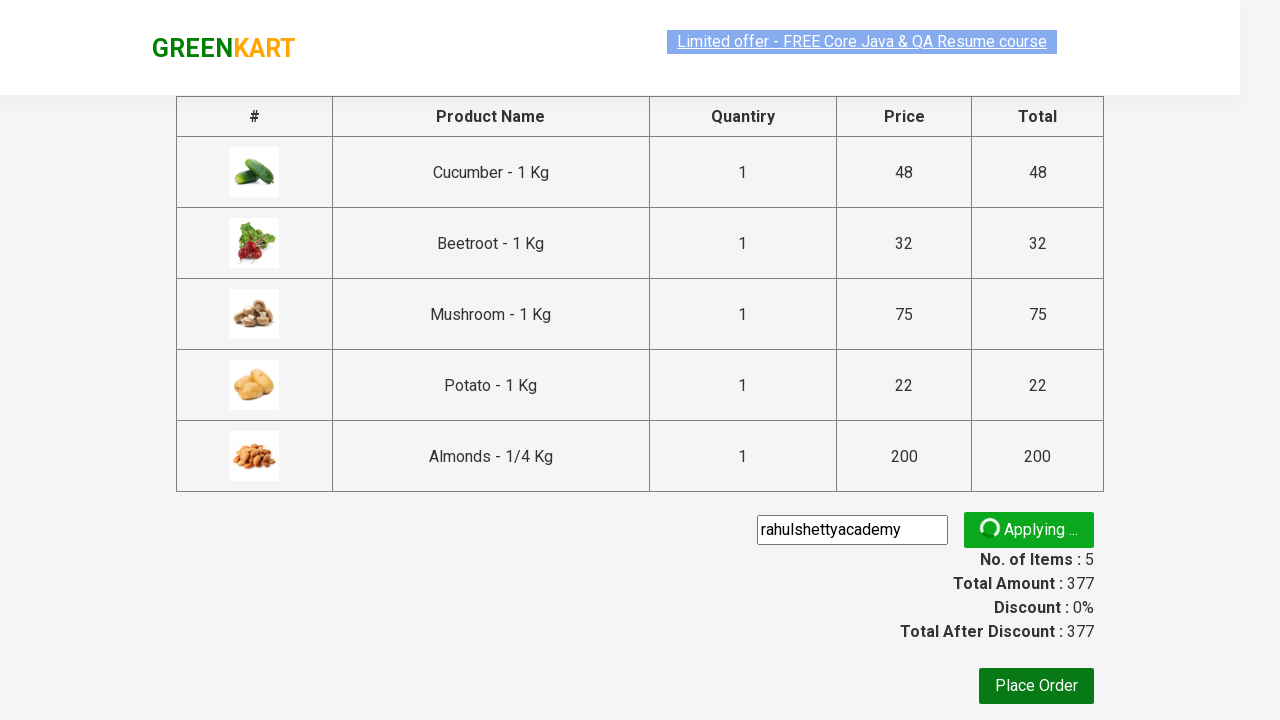

Promo code validation message appeared
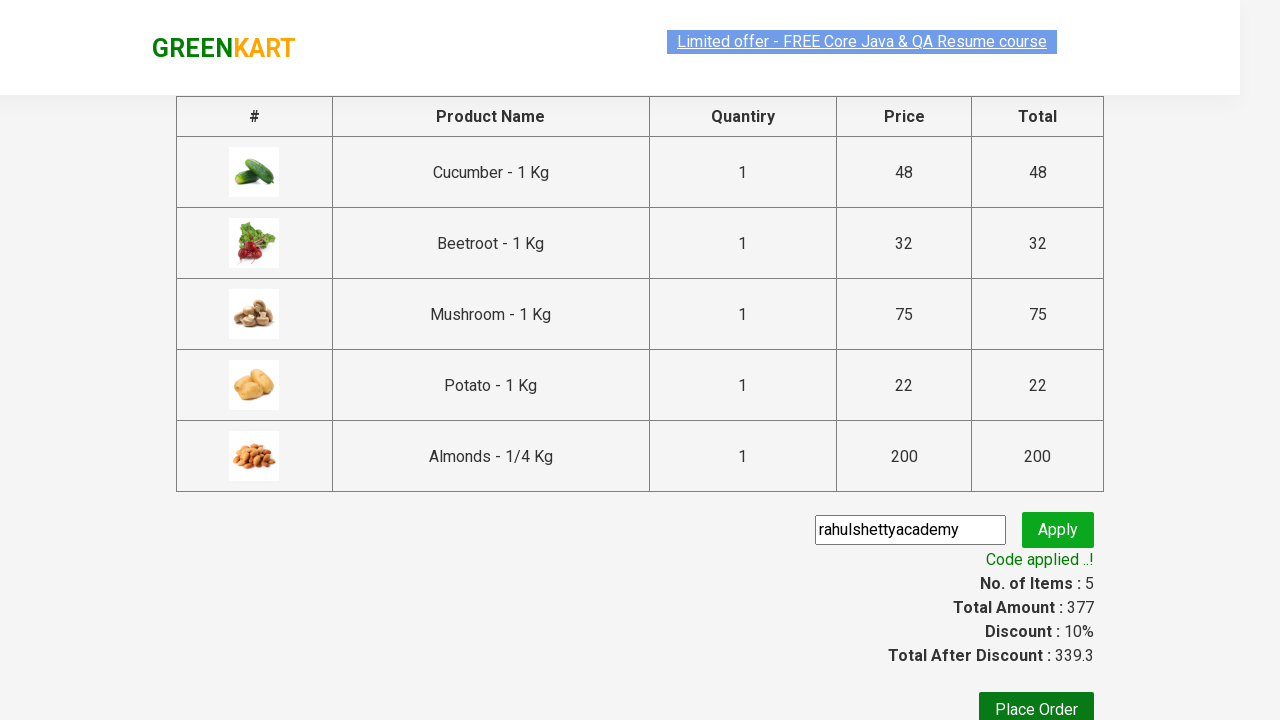

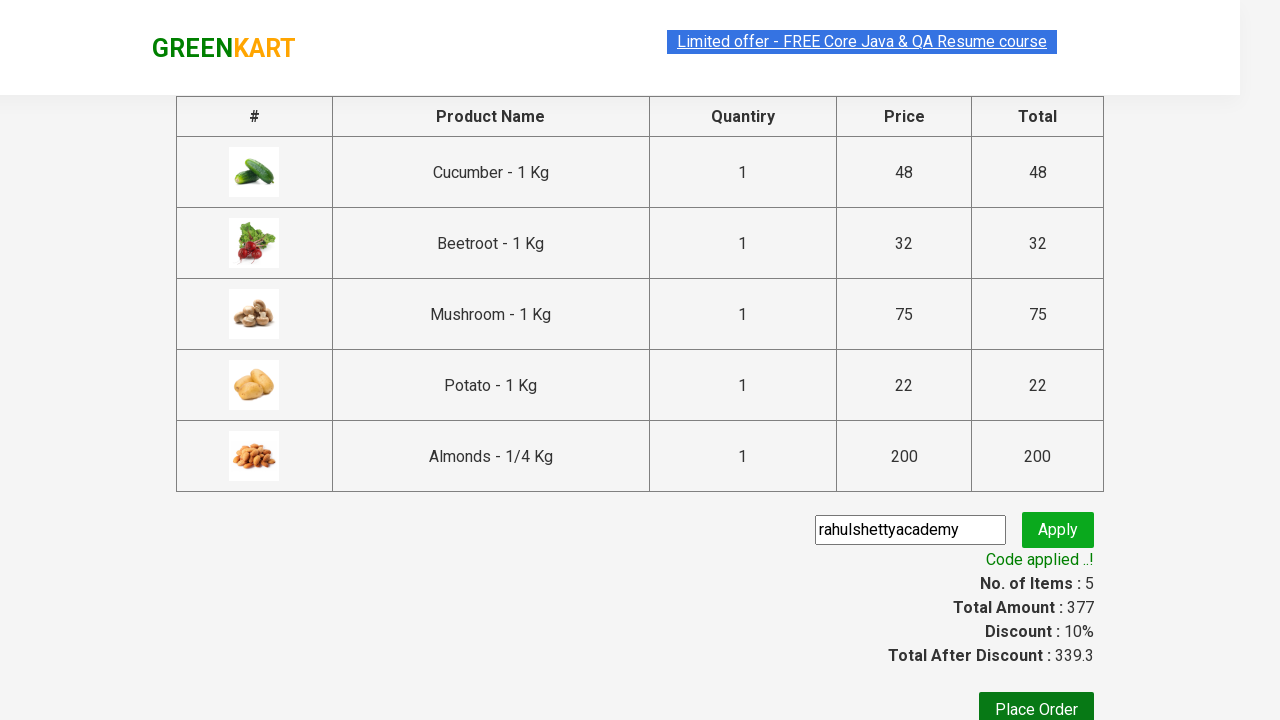